Tests right-click context menu functionality by right-clicking on an element, selecting Delete option from the context menu, and accepting the resulting alert

Starting URL: https://swisnl.github.io/jQuery-contextMenu/demo.html

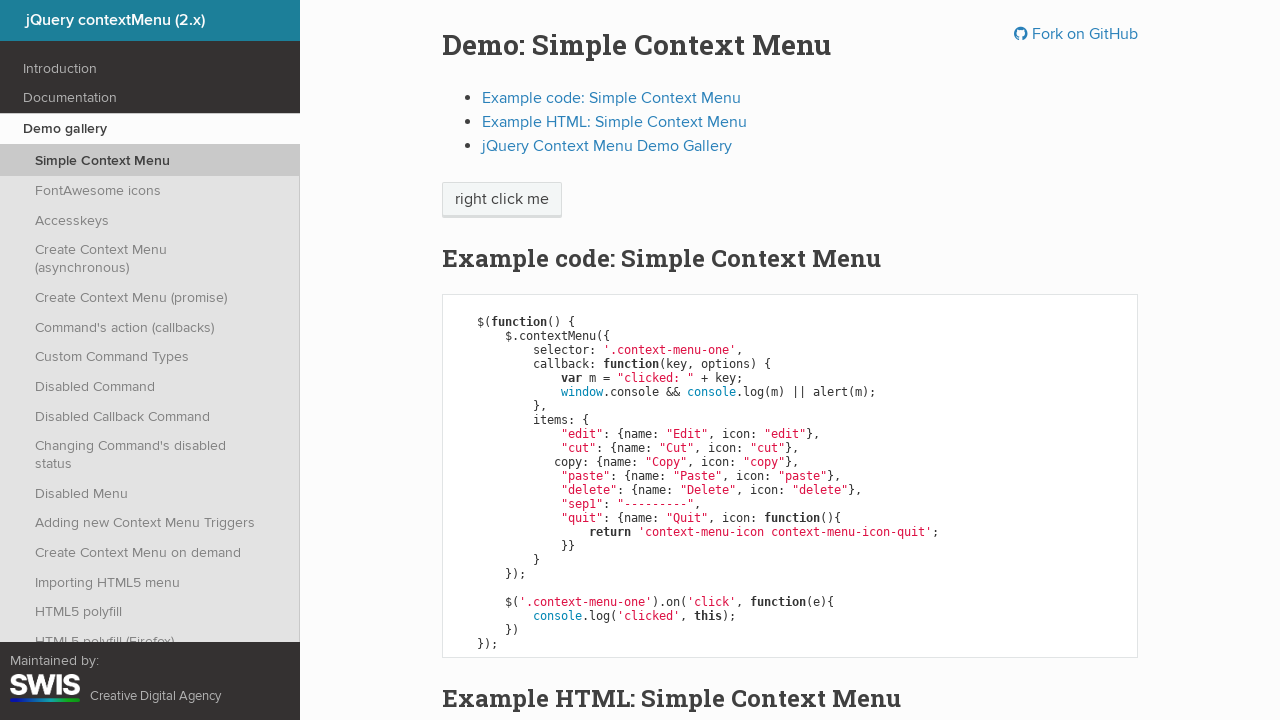

Located the 'right click me' element
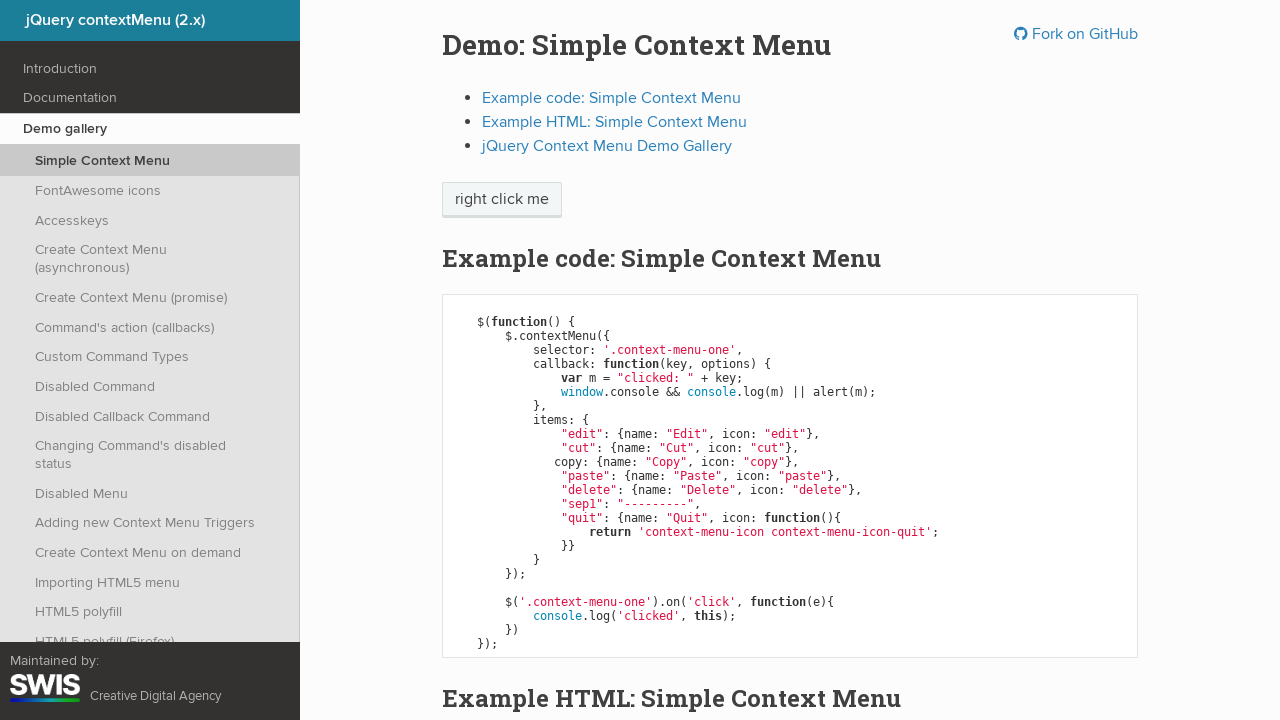

Right-clicked on the element to open context menu at (502, 200) on xpath=//span[text()='right click me']
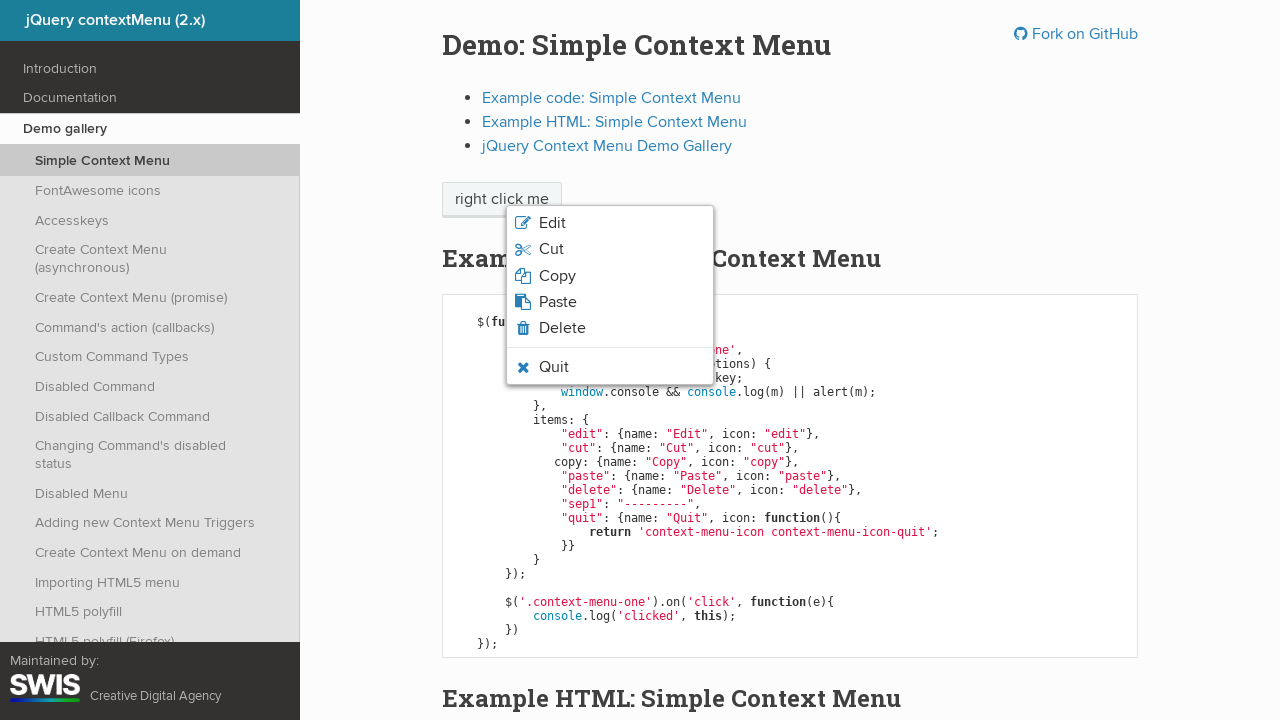

Clicked the Delete option from context menu at (562, 328) on xpath=//span[text()='Delete']
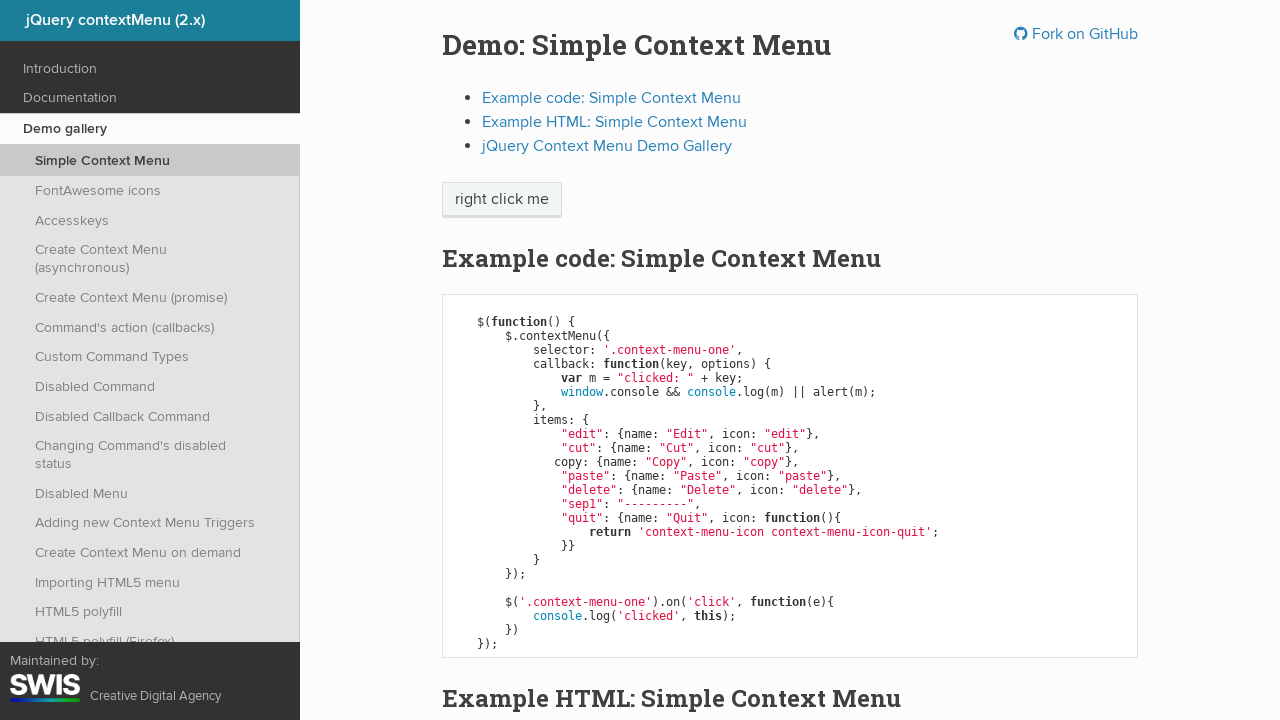

Alert dialog accepted
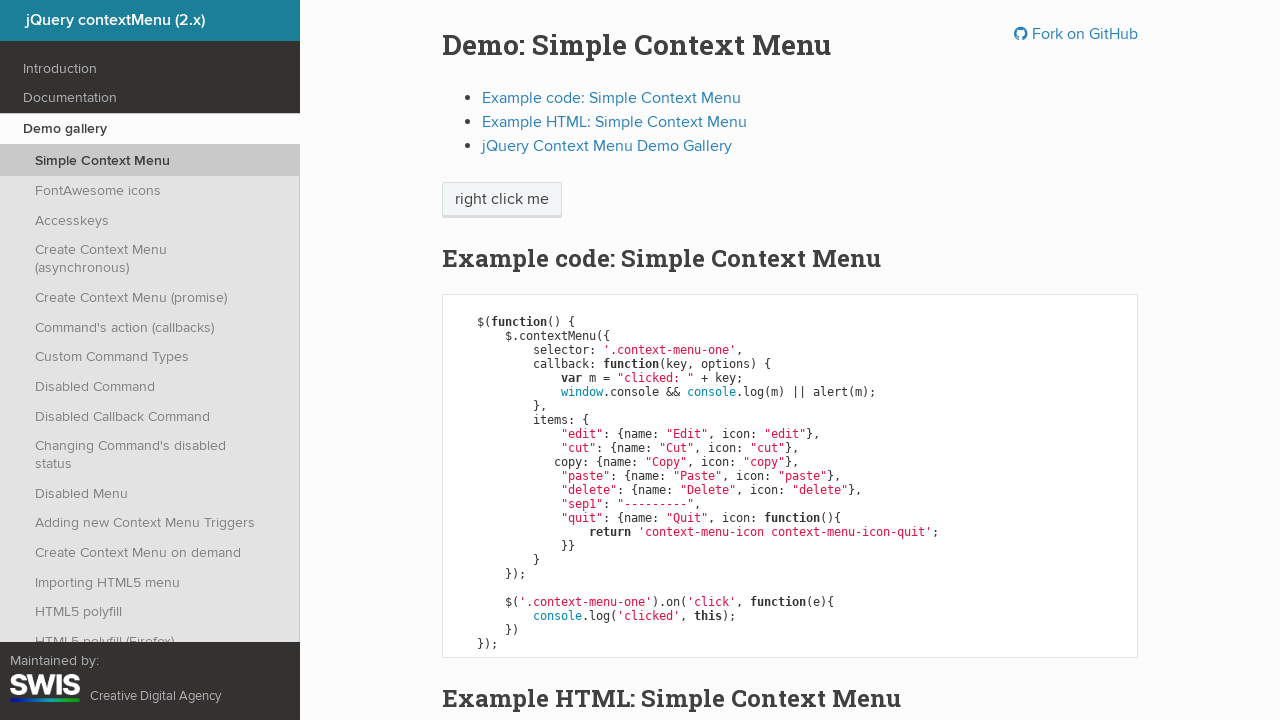

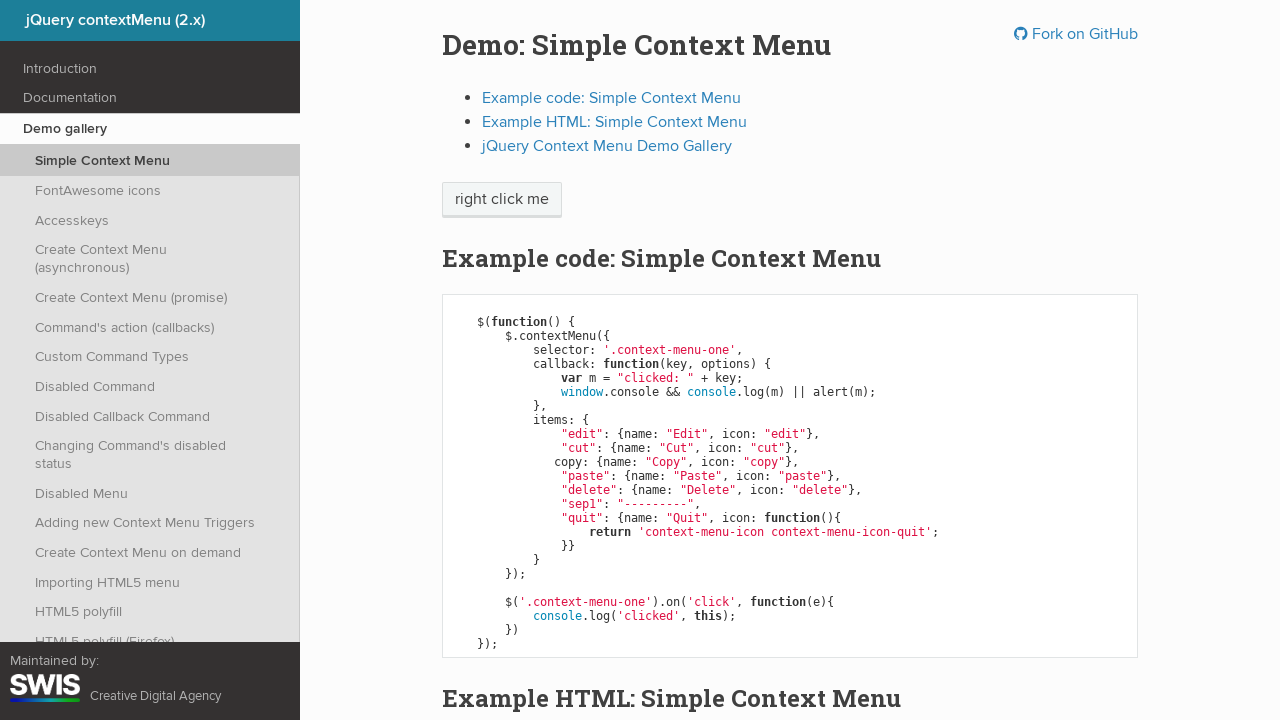